Tests checkbox functionality by finding all checkboxes with a specific name and clicking on any that are not already selected.

Starting URL: https://smartwebby.com/PHP/Phptips2.asp

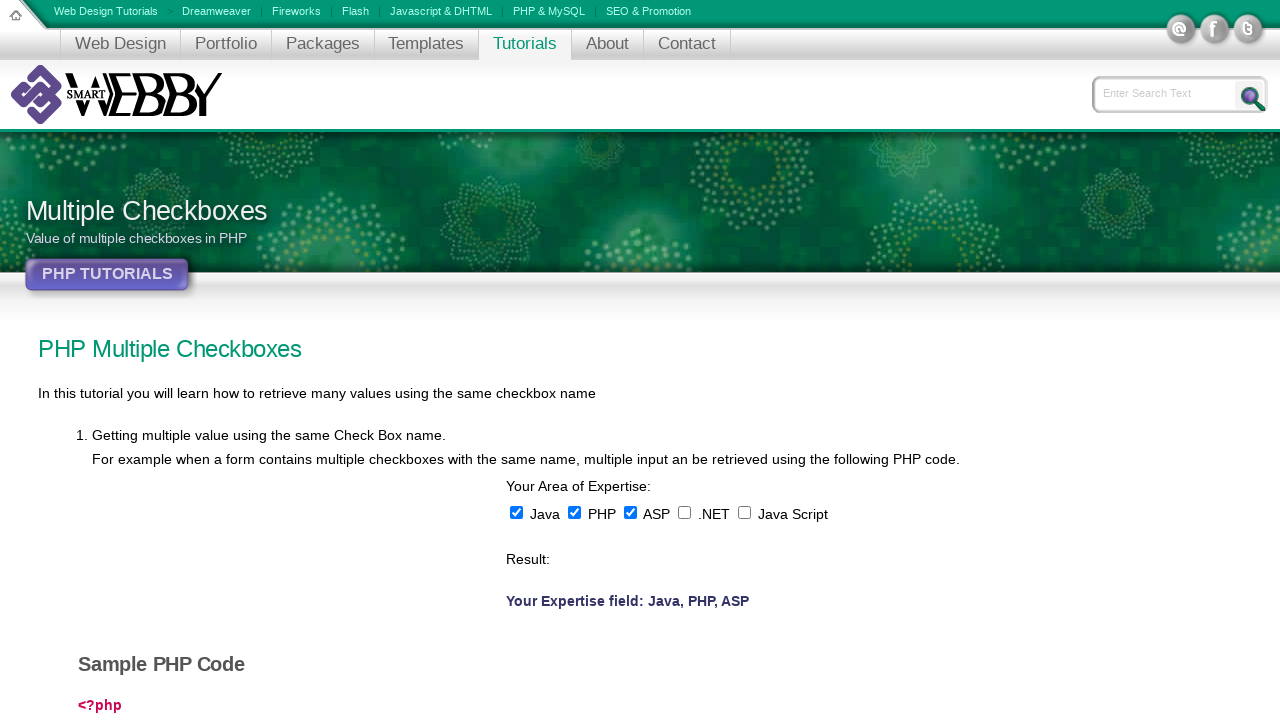

Waited for page to load (domcontentloaded)
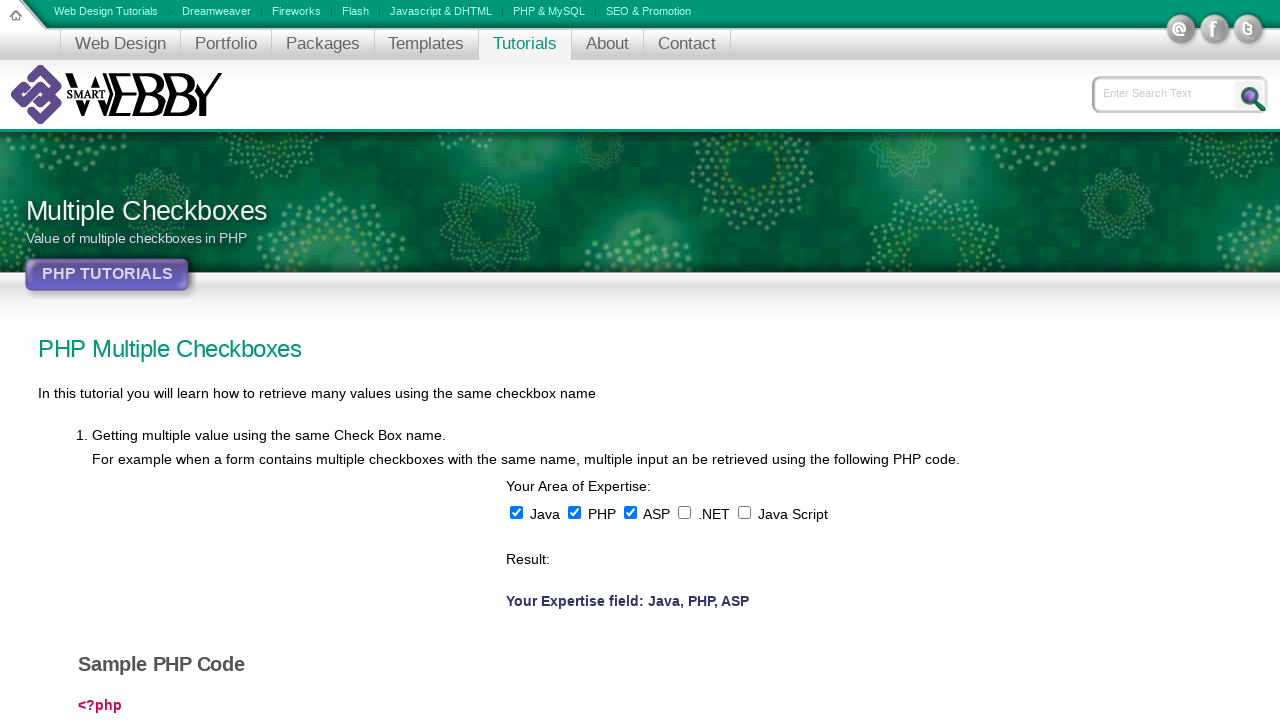

Found all checkboxes with name 'chkexpert[]2'
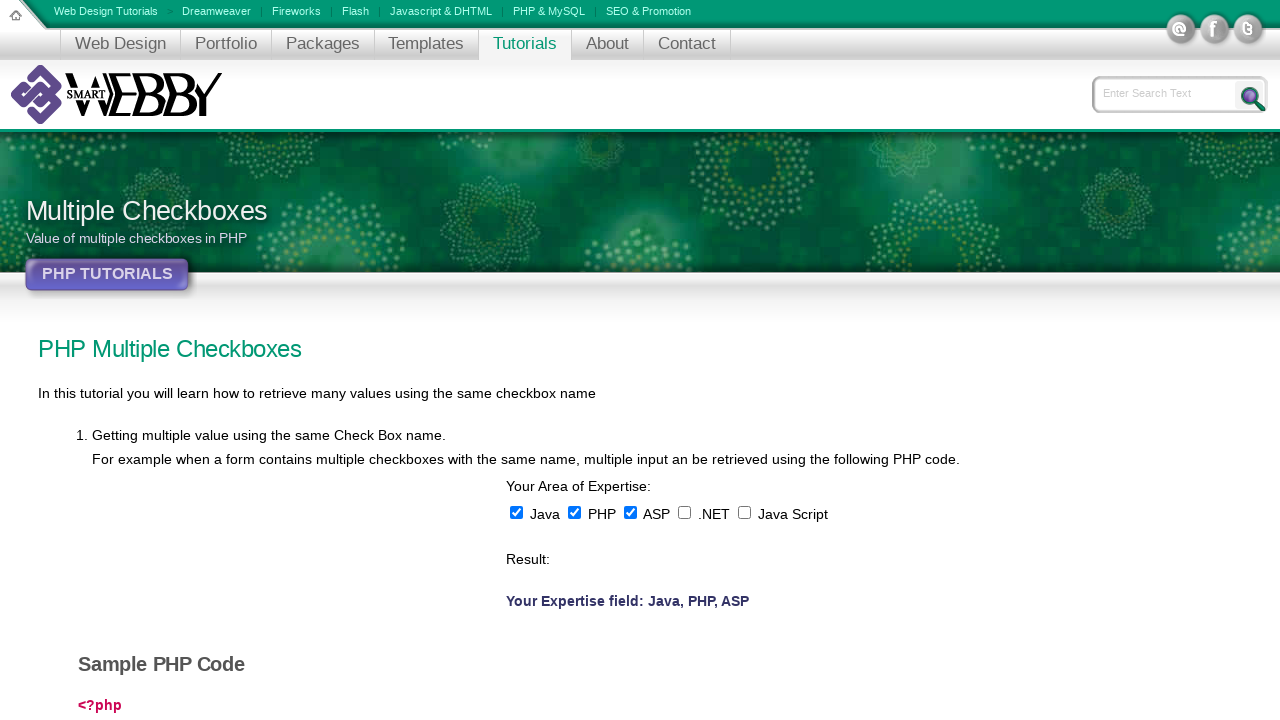

Clicked unchecked checkbox at (684, 512) on [name='chkexpert[]2'] >> nth=2
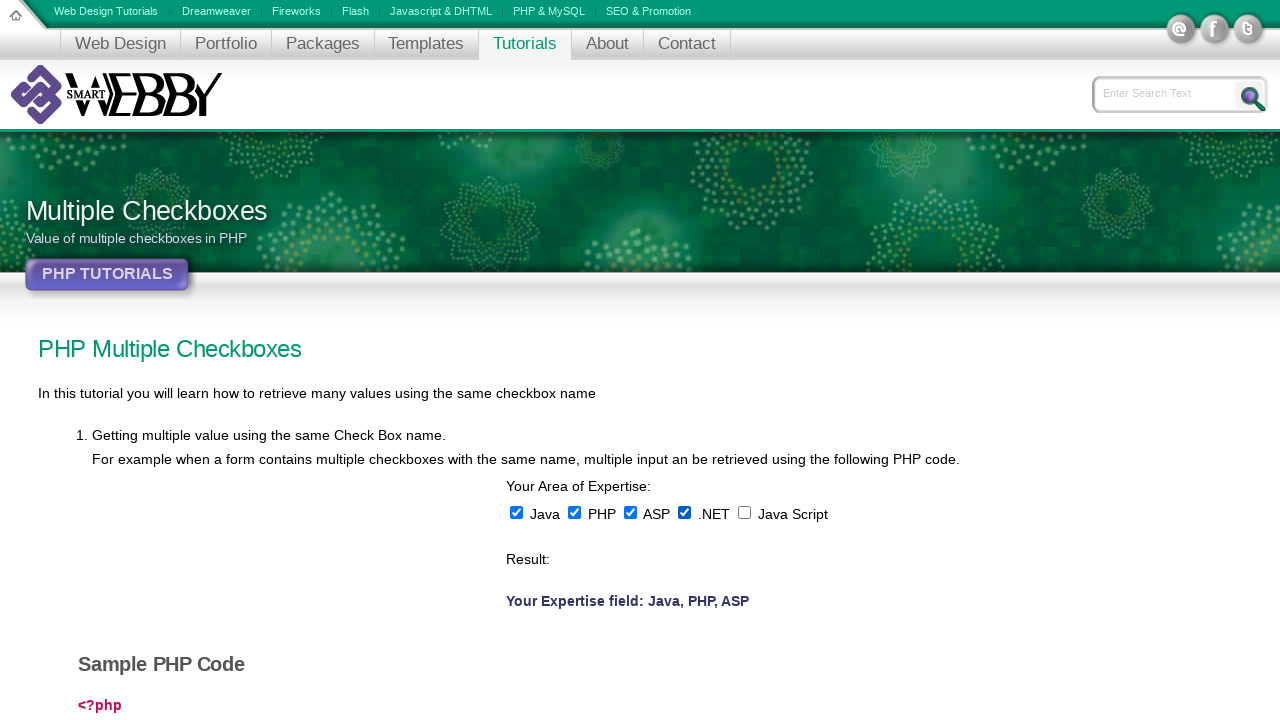

Clicked unchecked checkbox at (744, 512) on [name='chkexpert[]2'] >> nth=3
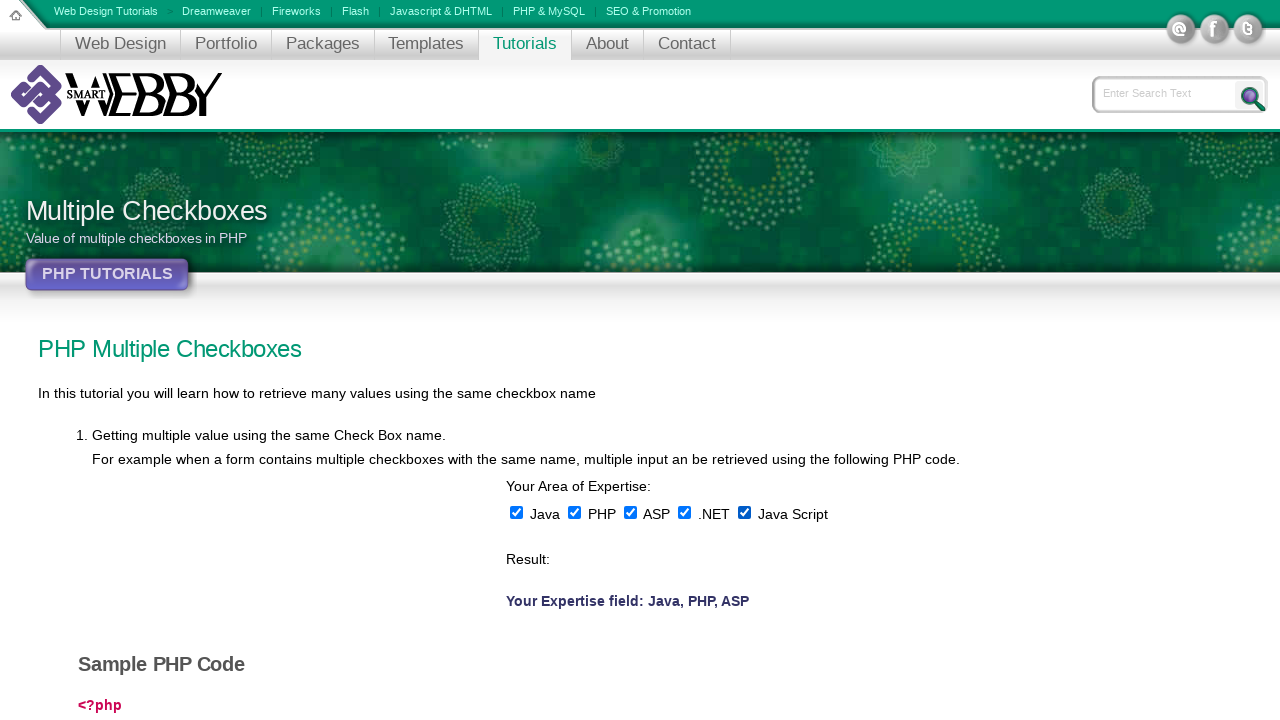

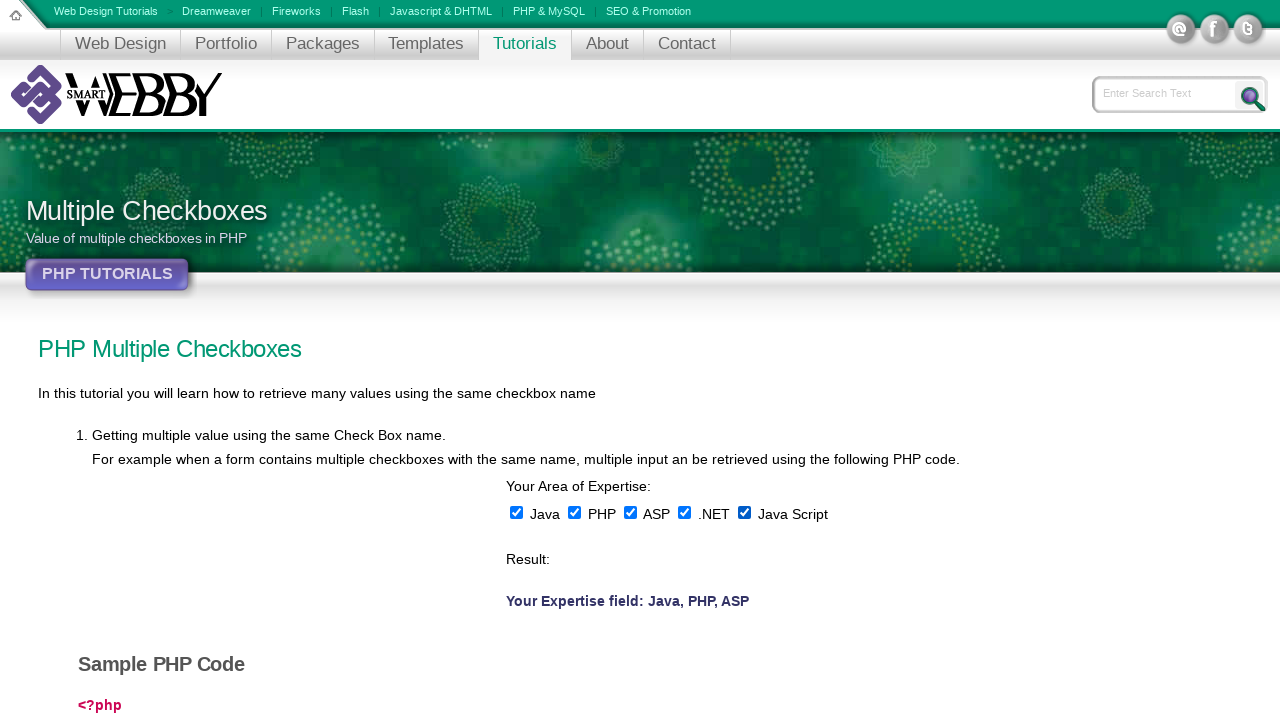